Tests that the Catalog page displays cat images with correct source URLs

Starting URL: https://cs1632.appspot.com/

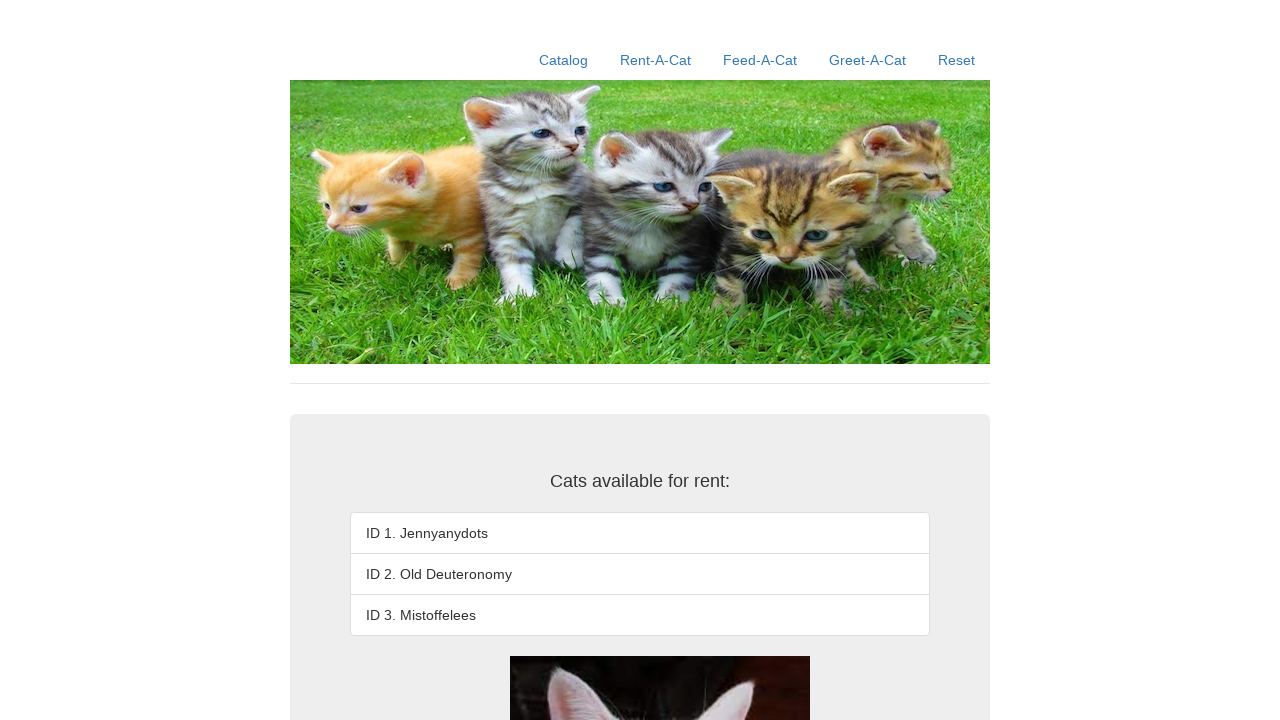

Reset state by clearing all cookies (1, 2, 3 set to false)
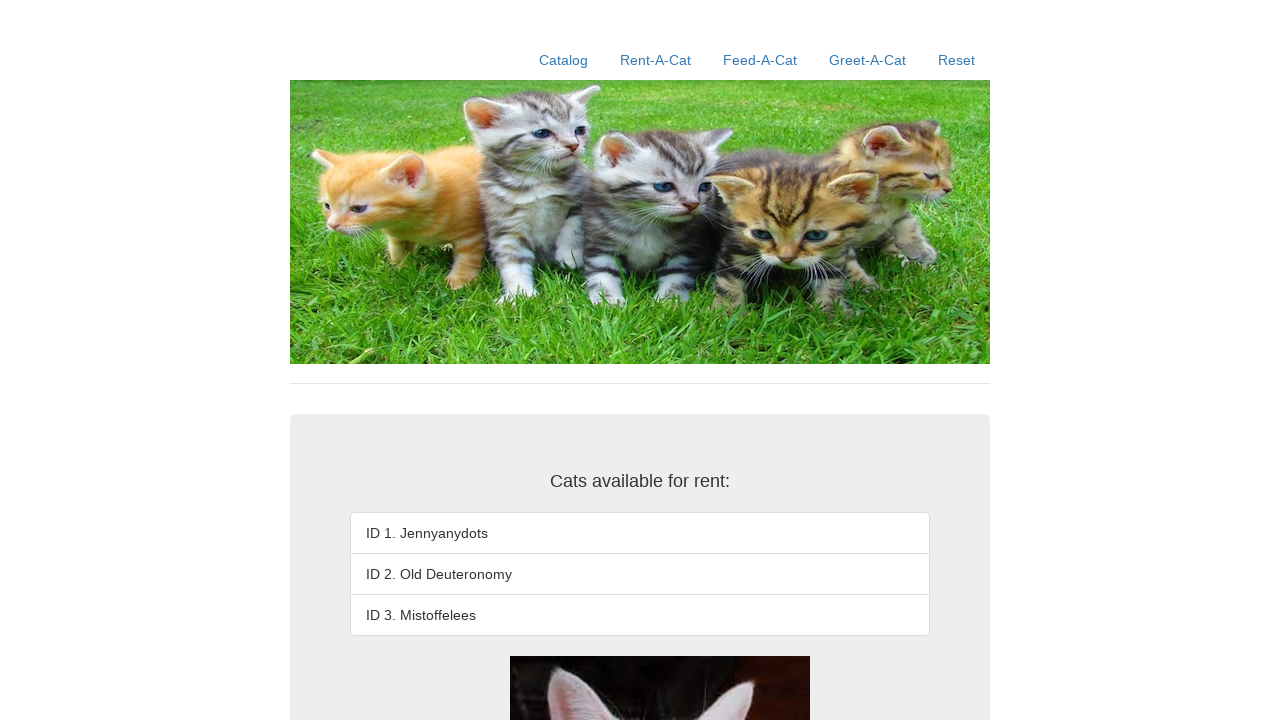

Clicked Catalog link to navigate to catalog page at (564, 60) on text=Catalog
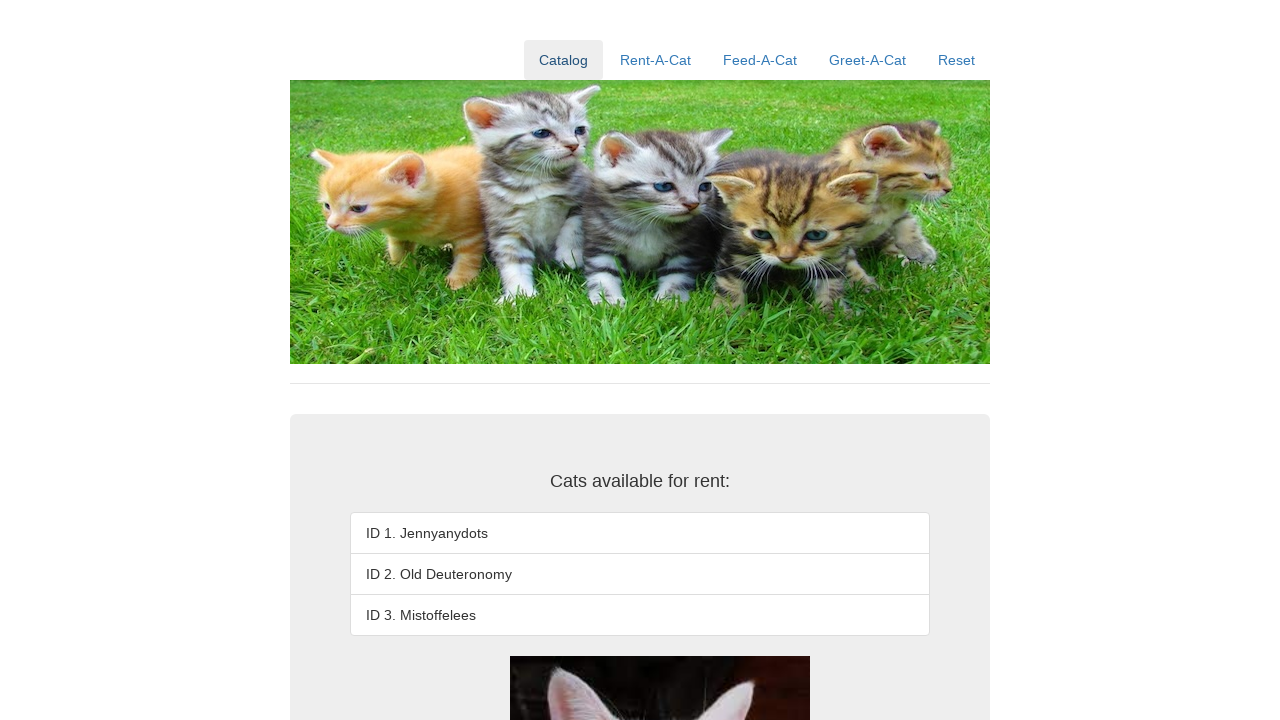

Cat image in catalog loaded and became visible
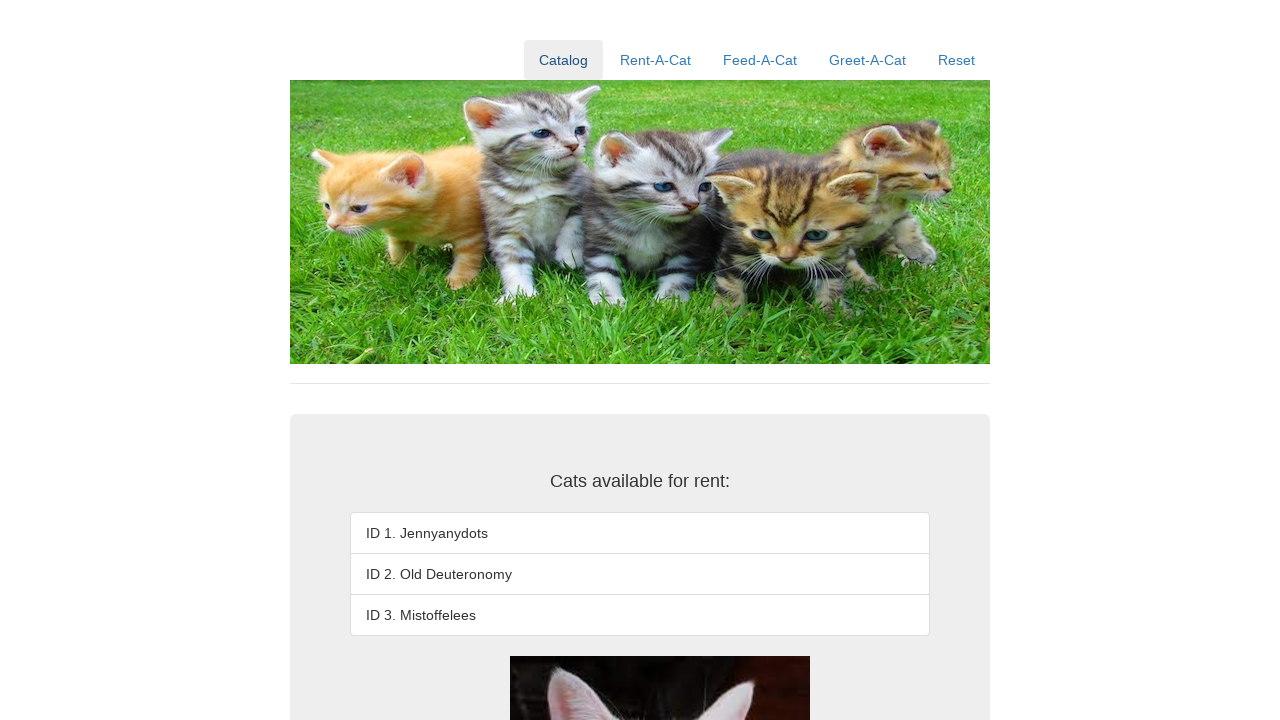

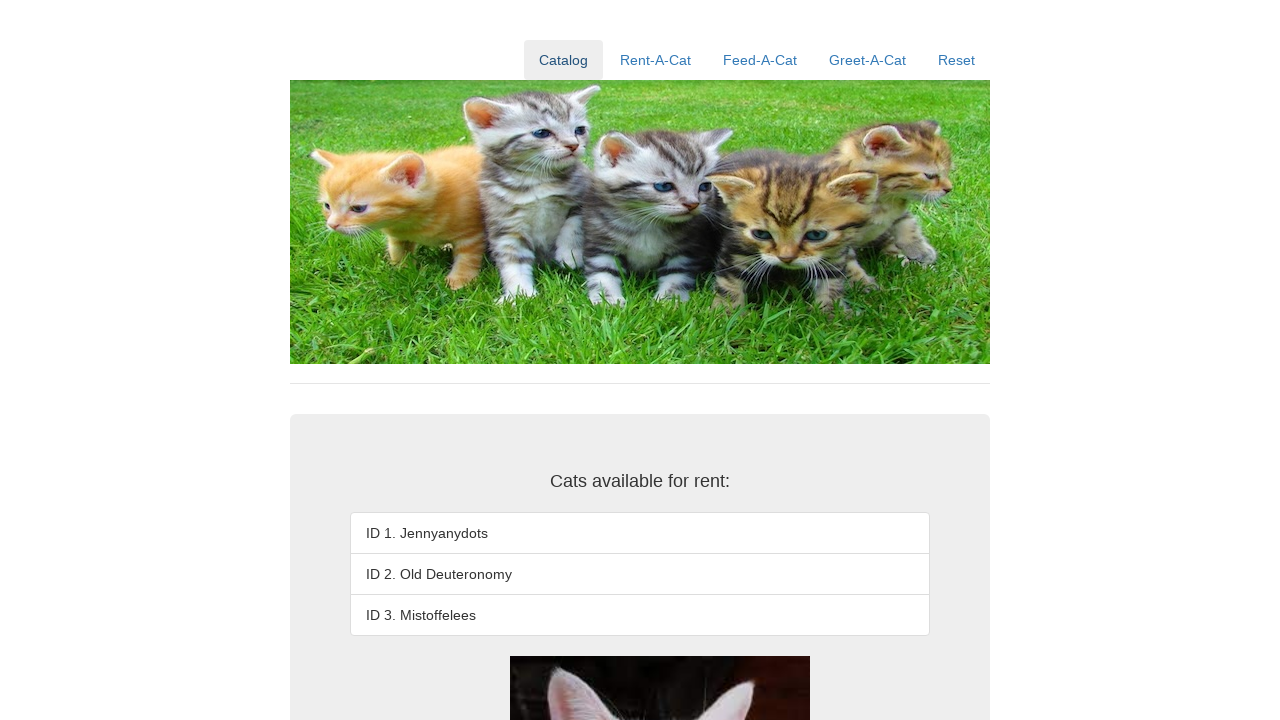